Tests the notification message page by loading it and verifying that a notification message element is displayed, with retry logic for handling intermittent "Action unsuccessful" messages.

Starting URL: http://the-internet.herokuapp.com/notification_message

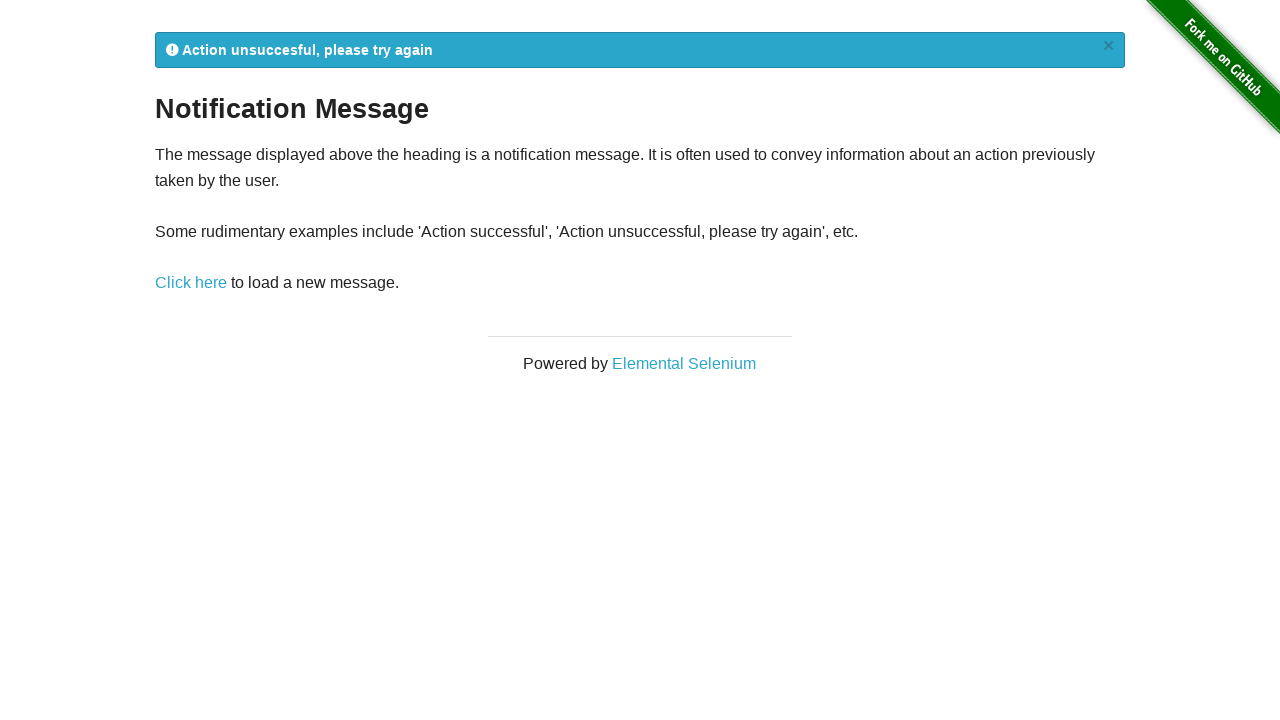

Waited for notification message element (#flash) to be visible
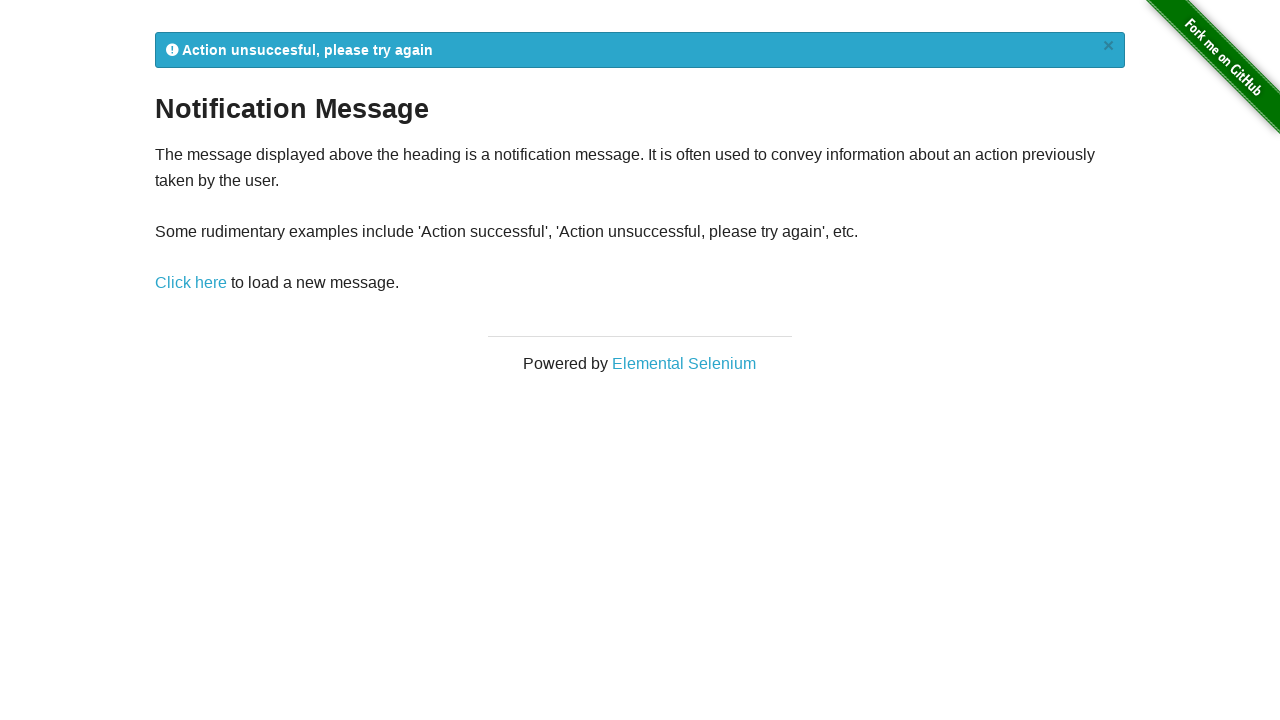

Retrieved notification message text content
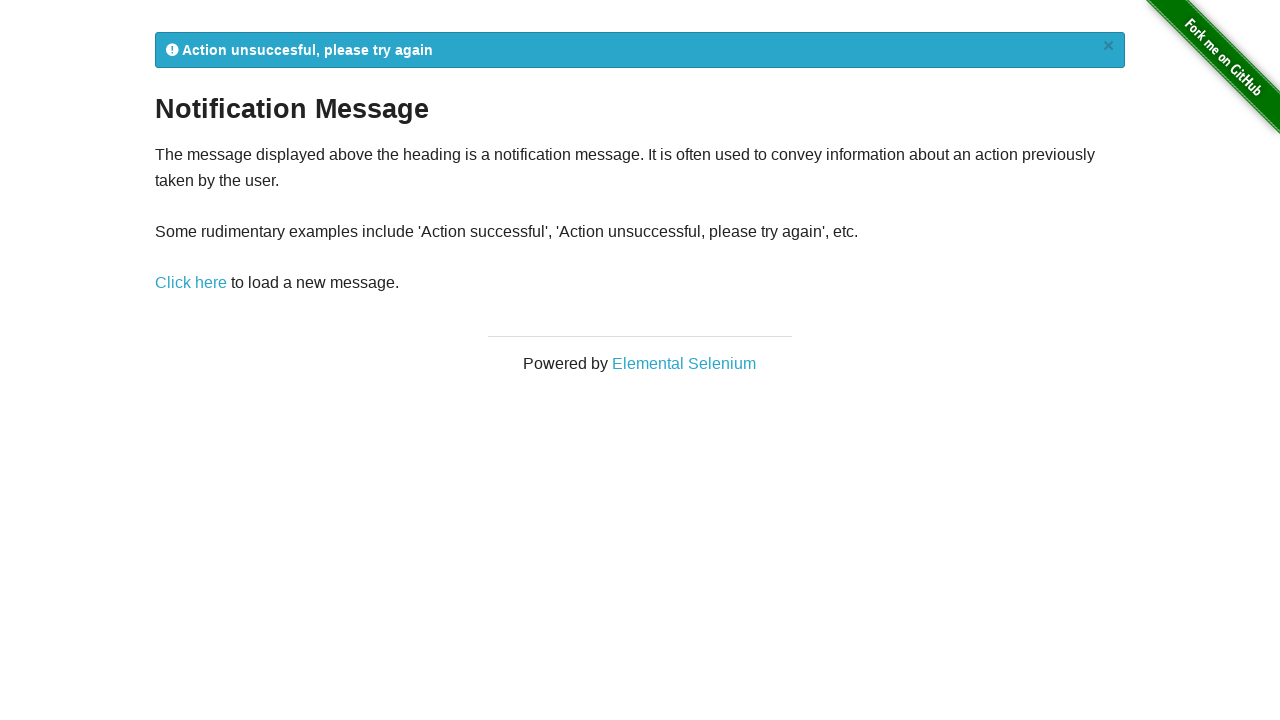

Clicked retry link to reload notification message (attempt 1) at (191, 283) on a[href='/notification_message']
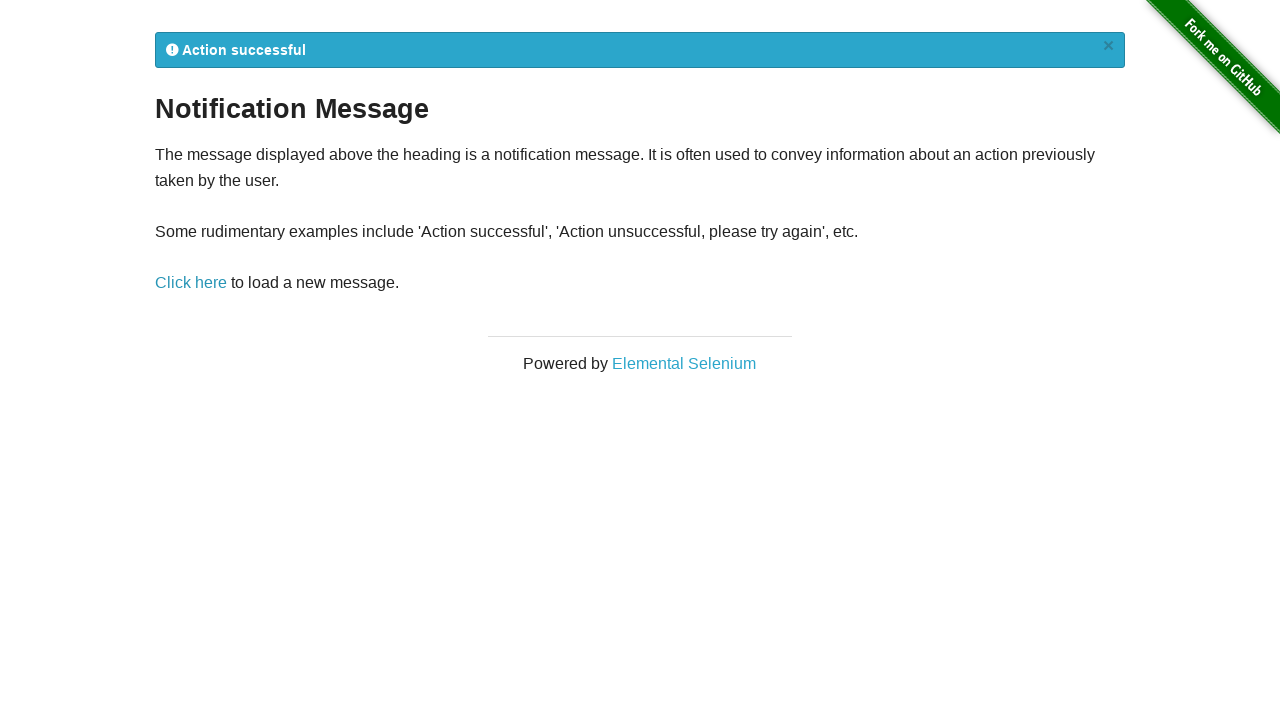

Waited for notification message element to reload
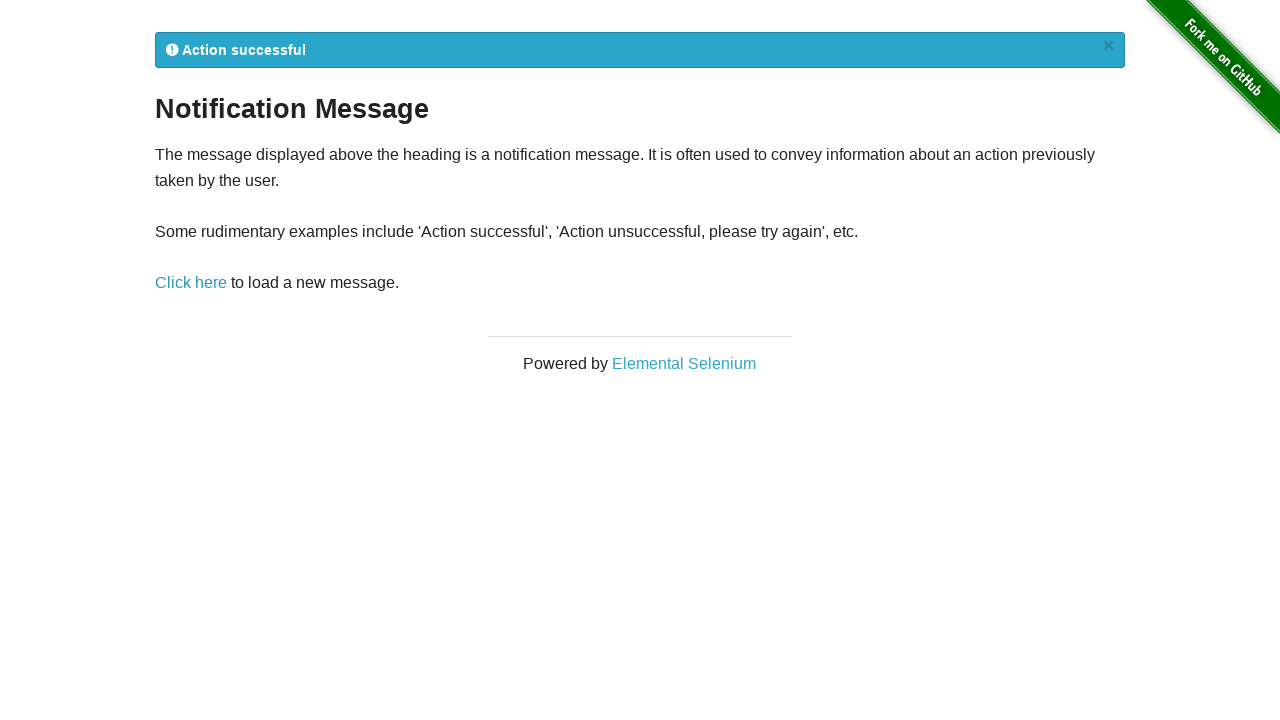

Retrieved updated notification message text content
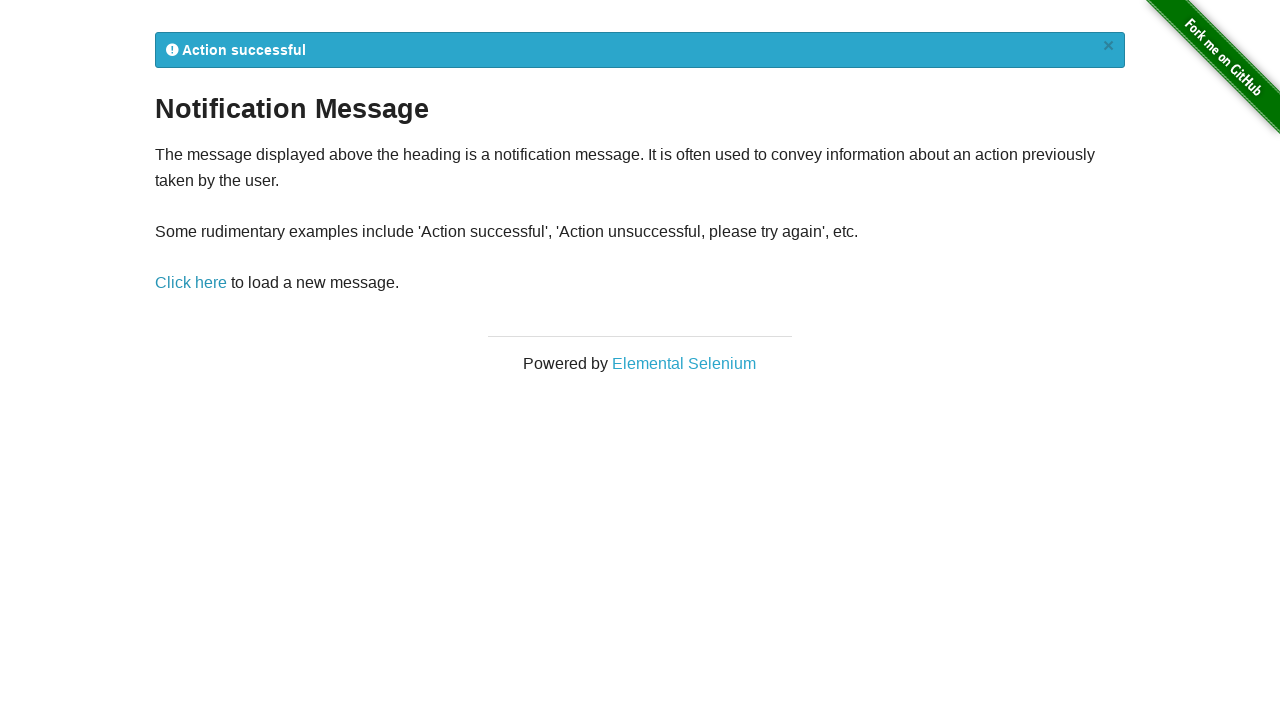

Verified notification message contains 'Action successful' text
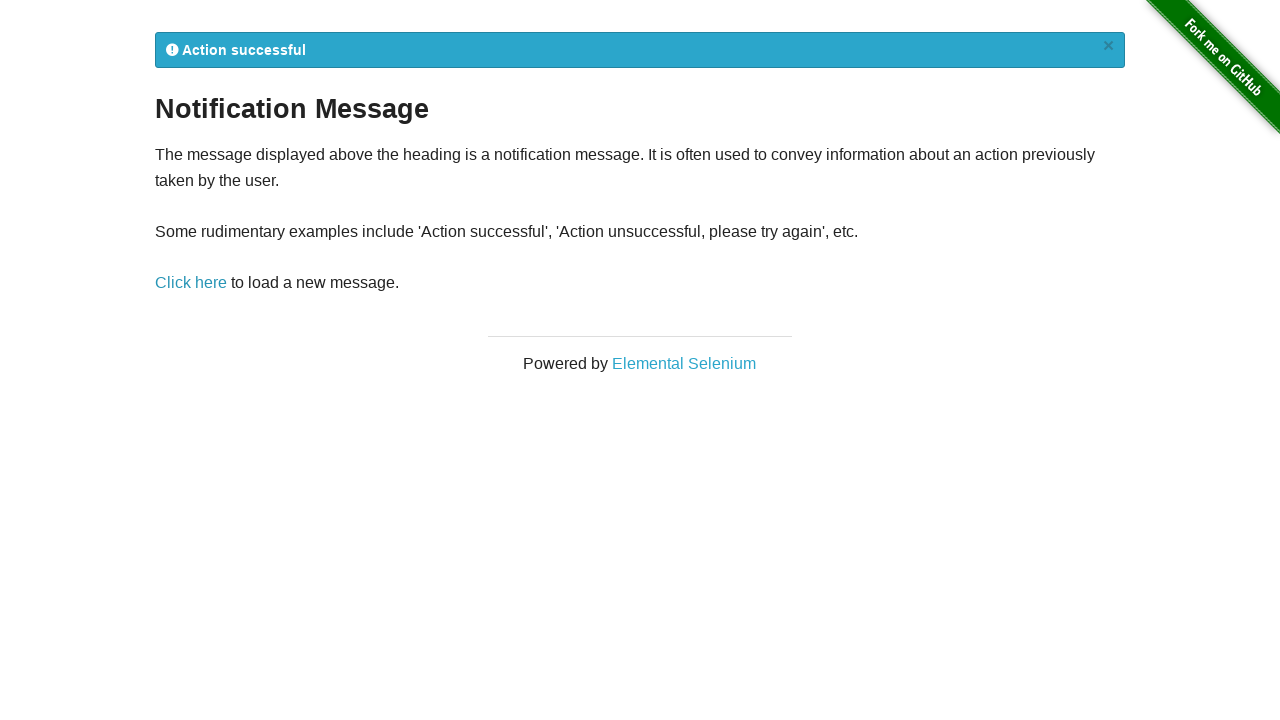

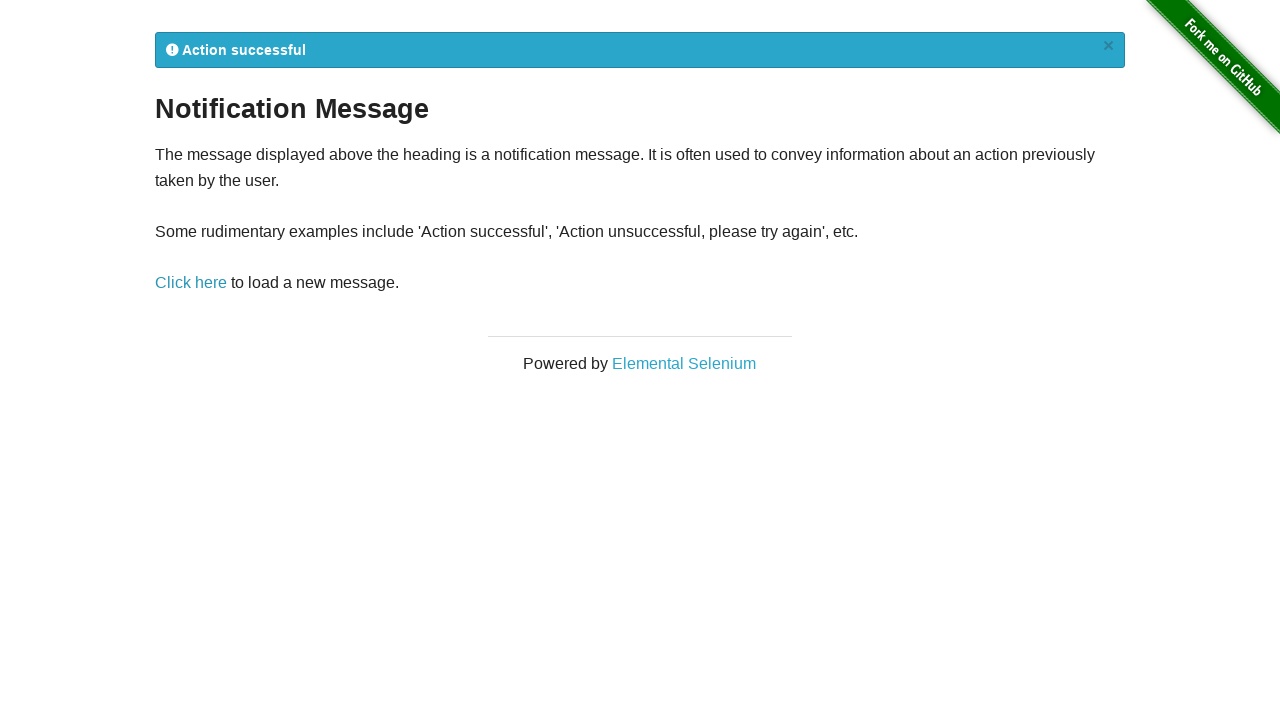